Waits for price to reach $100, clicks book button, solves a mathematical problem and submits the answer

Starting URL: http://suninjuly.github.io/explicit_wait2.html

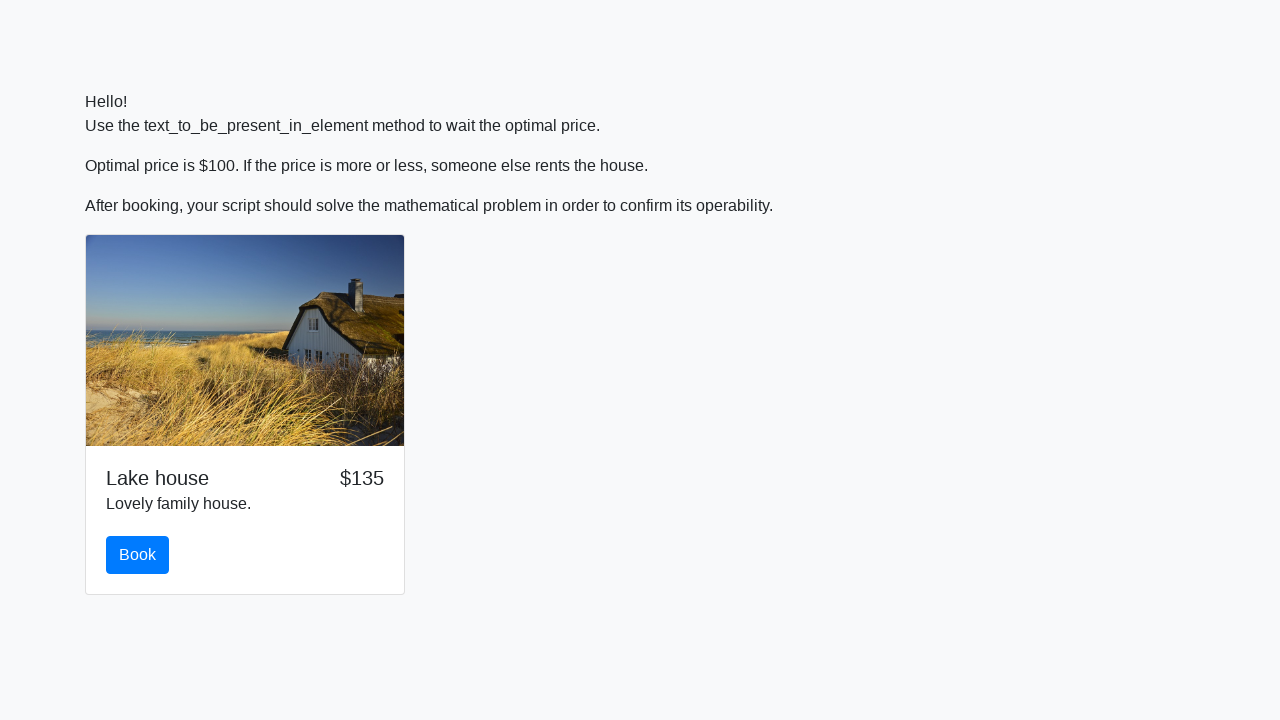

Waited for price to reach $100
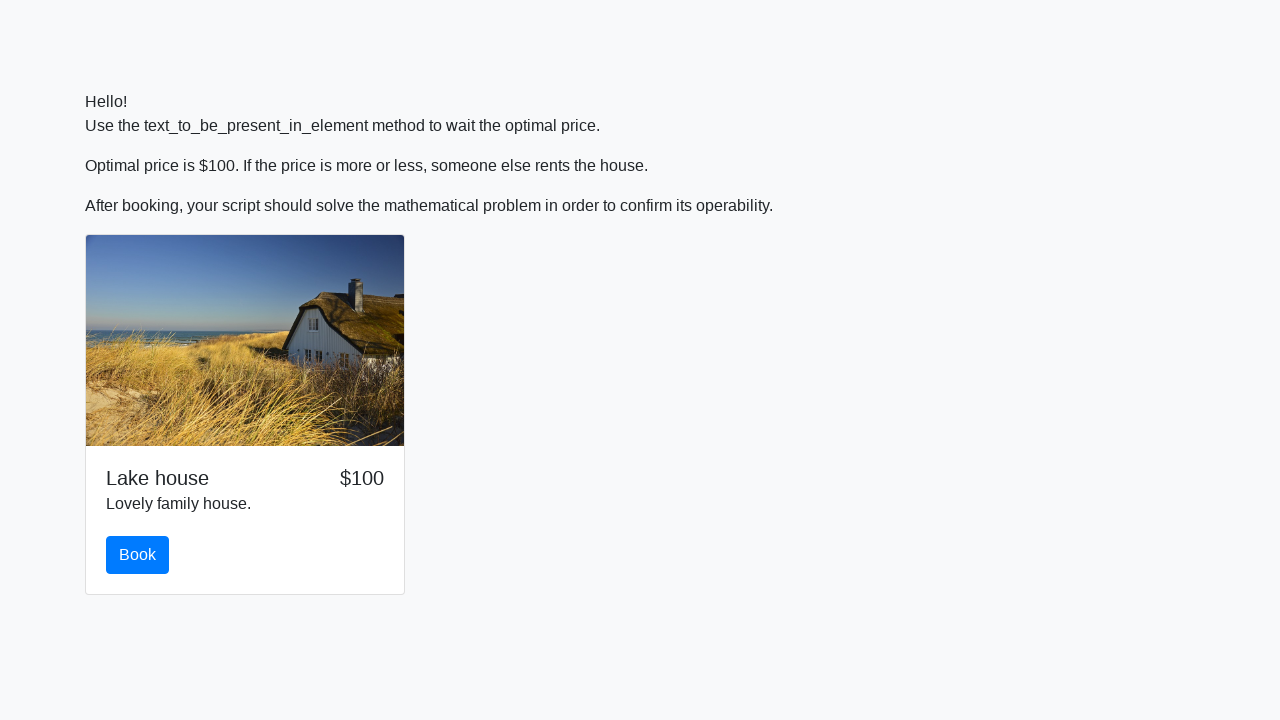

Clicked the book button at (138, 555) on #book
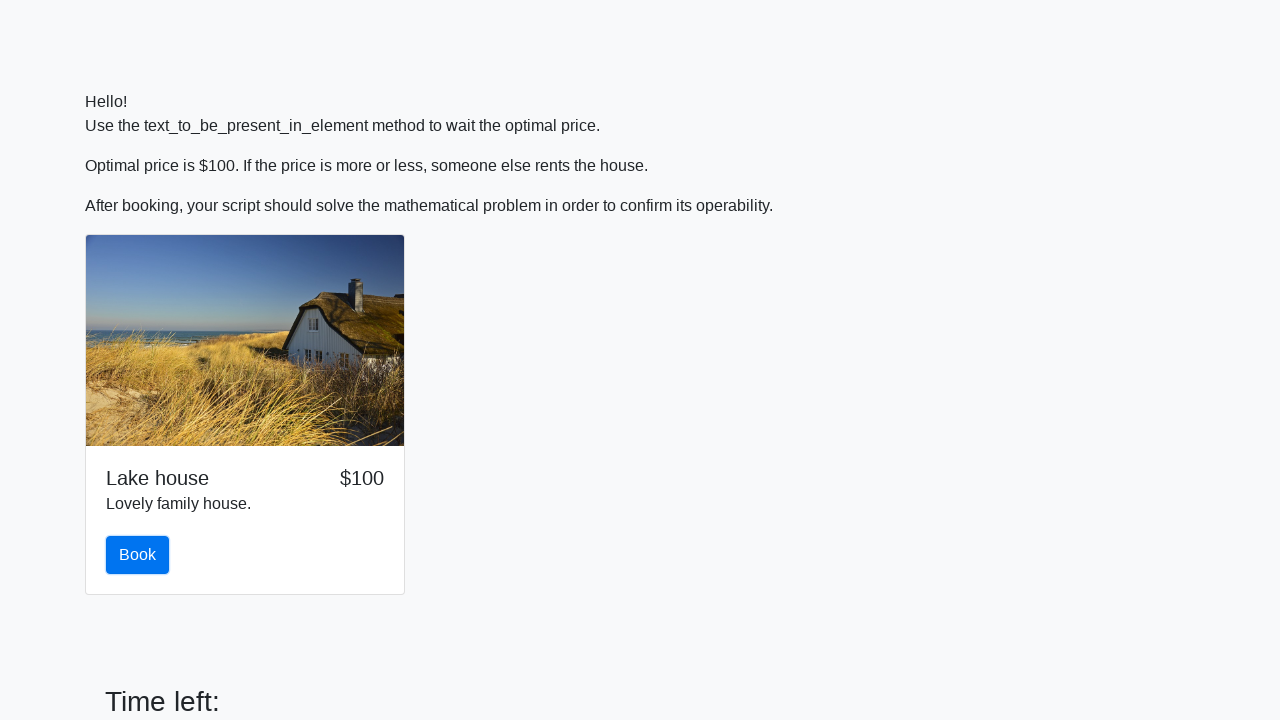

Retrieved input value from page: 618
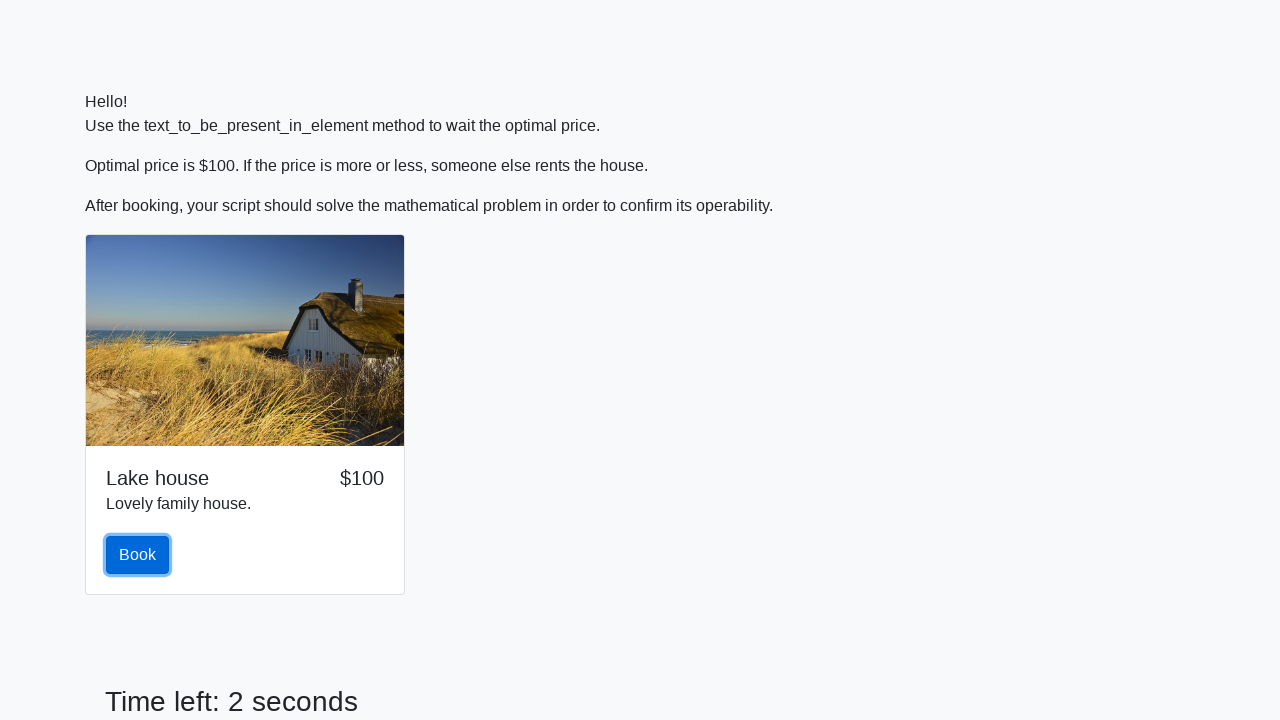

Calculated result: 2.2357120738976084
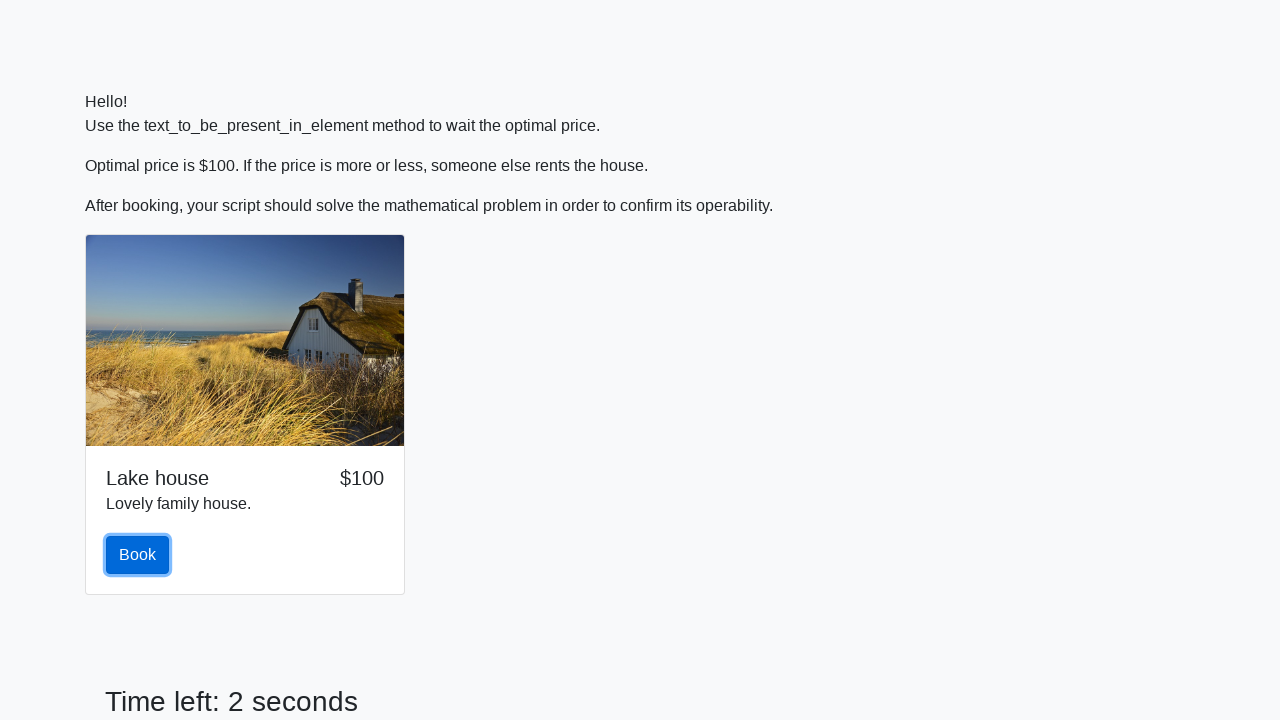

Filled answer field with calculated result on #answer
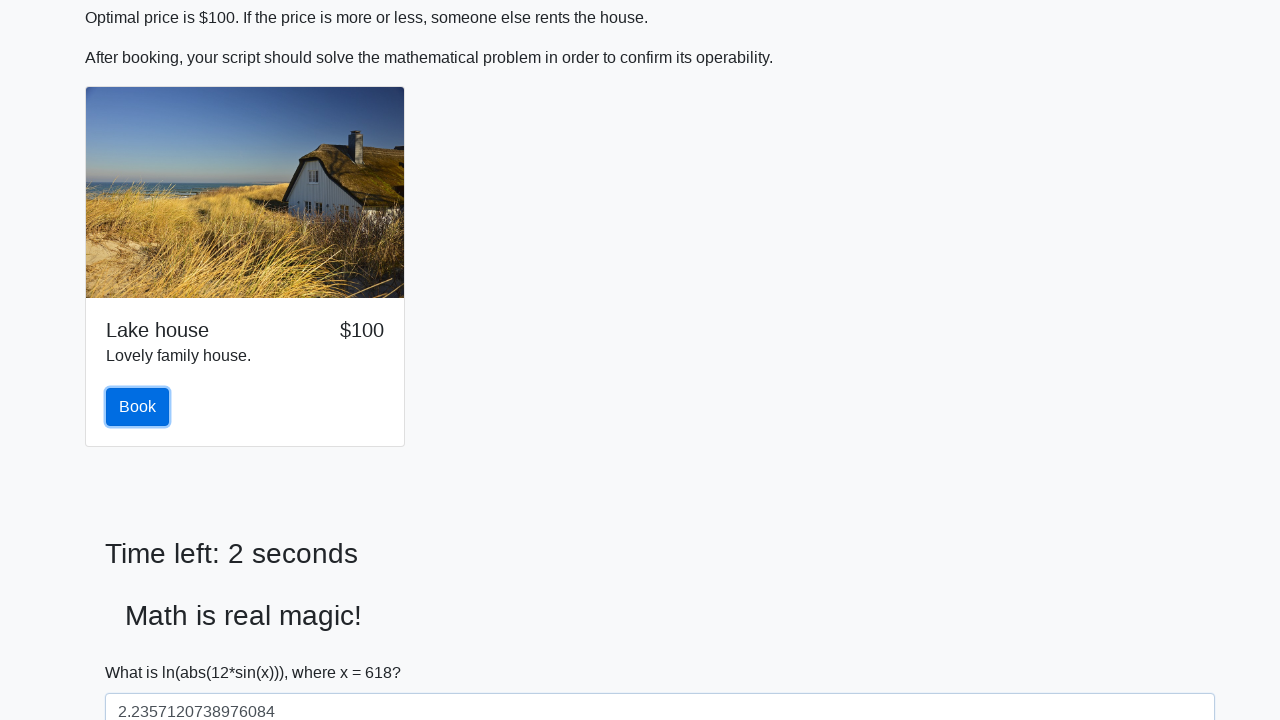

Clicked solve button to submit the answer at (143, 651) on #solve
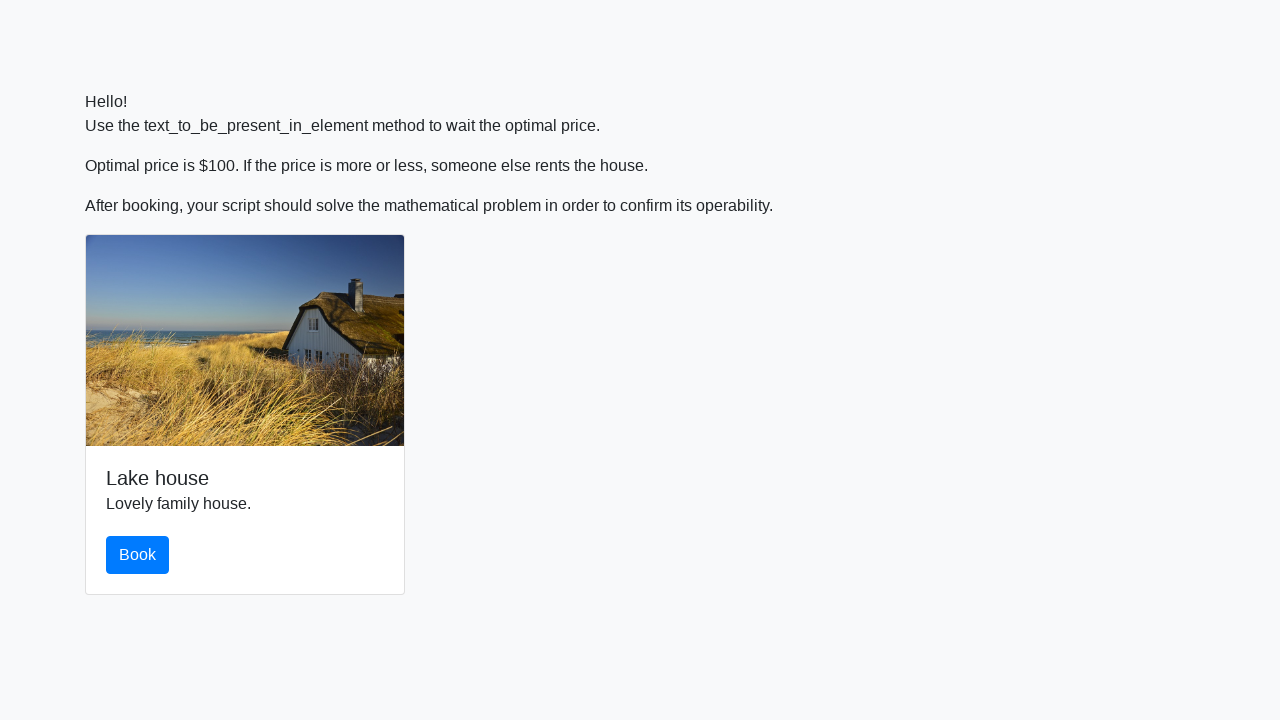

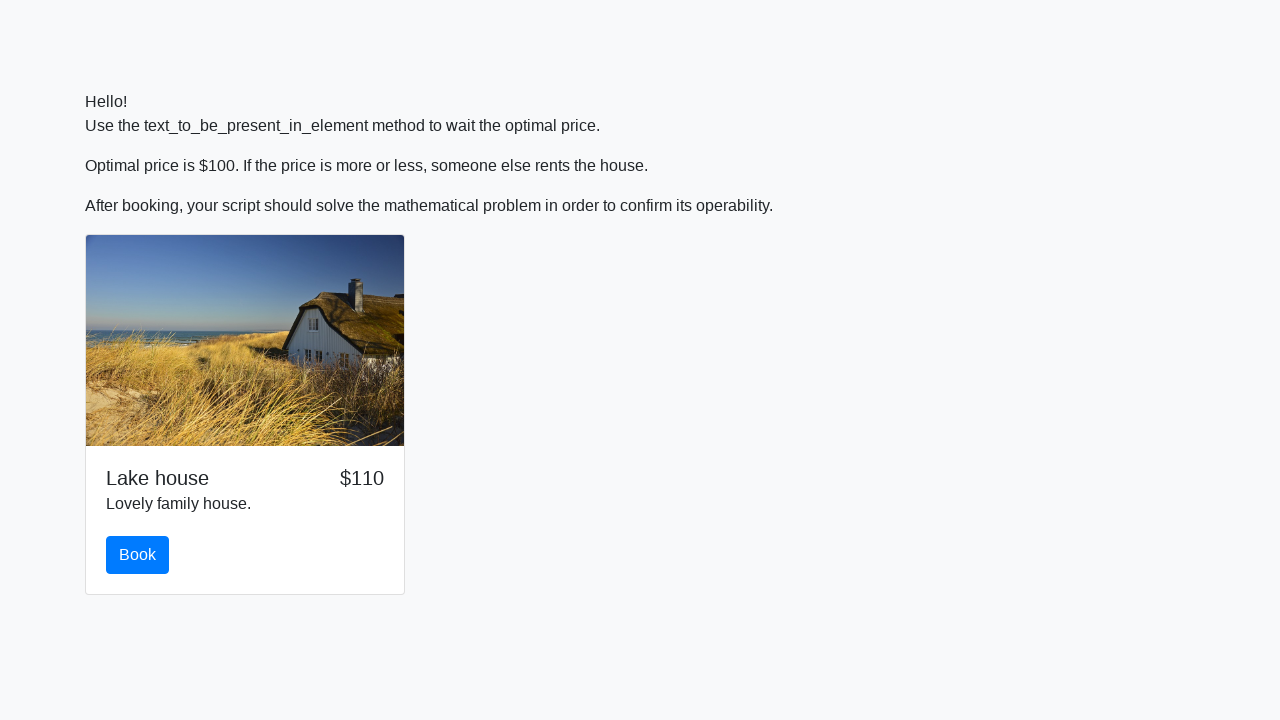